Tests iframe handling by switching to an iframe, executing JavaScript functions, highlighting an element with CSS styling, then switching back to the main content and counting all iframes on the page.

Starting URL: https://www.w3schools.com/jsref/tryit.asp?filename=tryjsref_submit_get

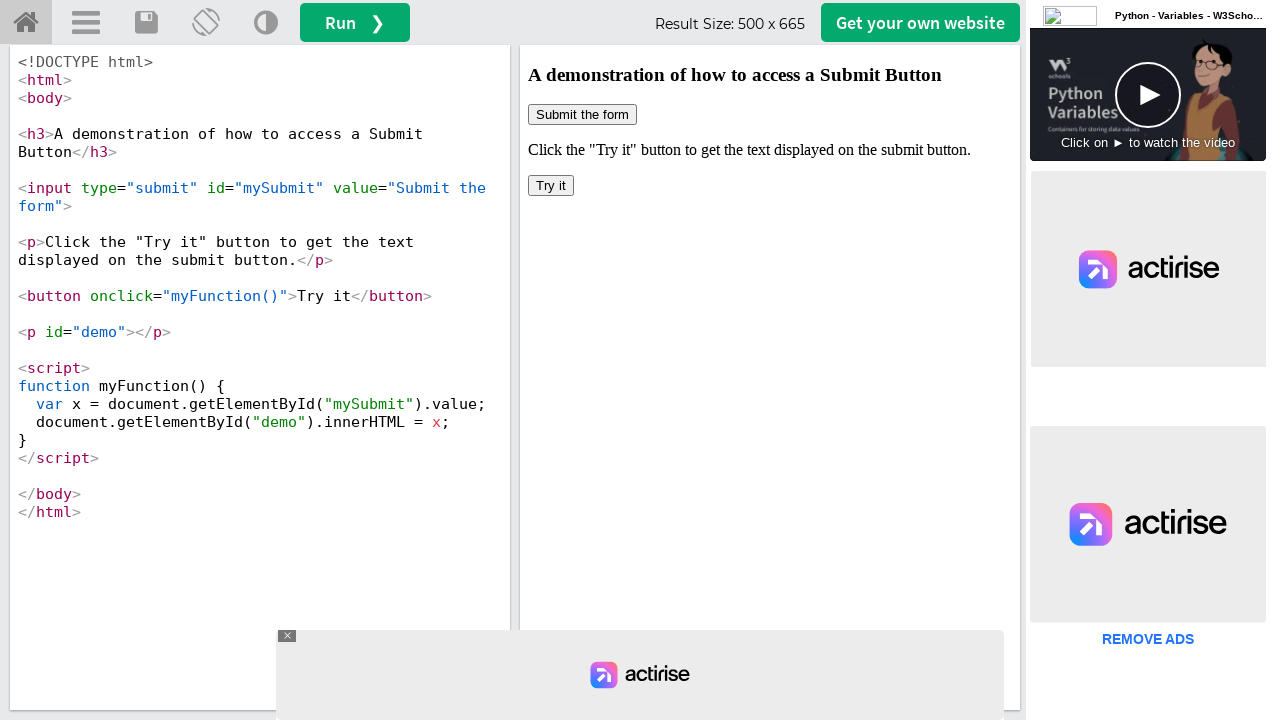

Located iframe with id 'iframeResult'
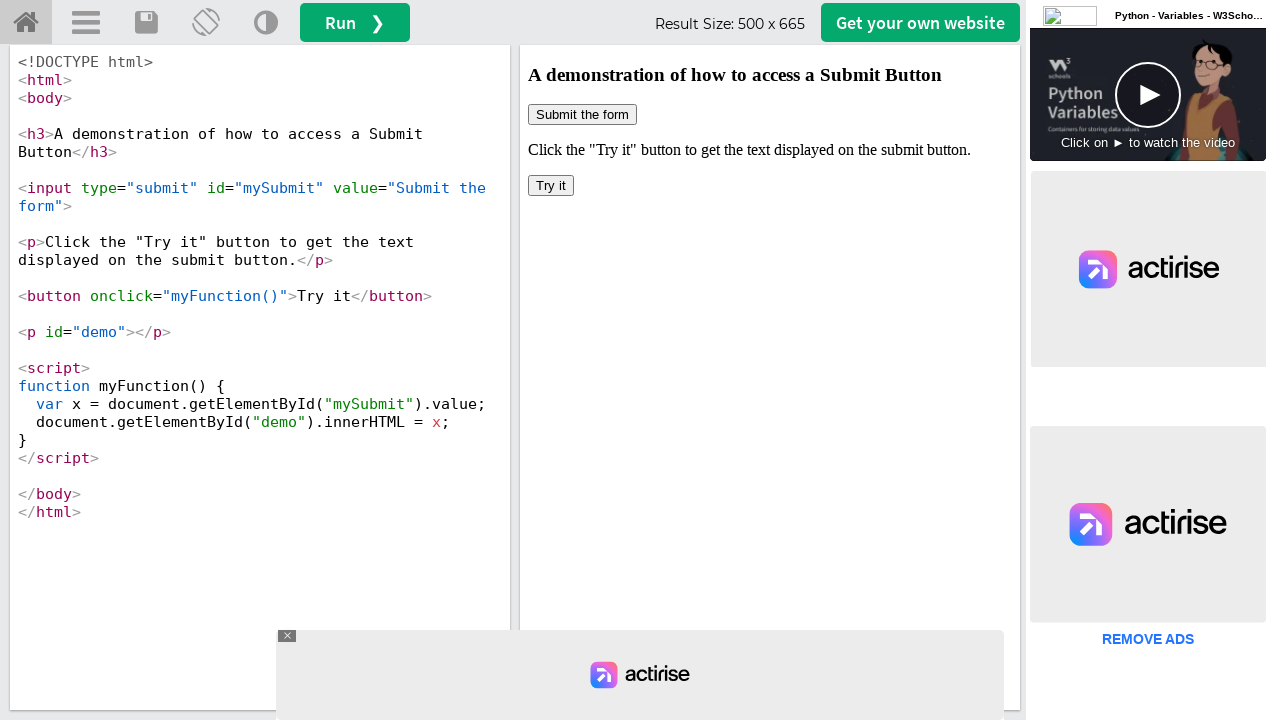

Got reference to iframe 'iframeResult'
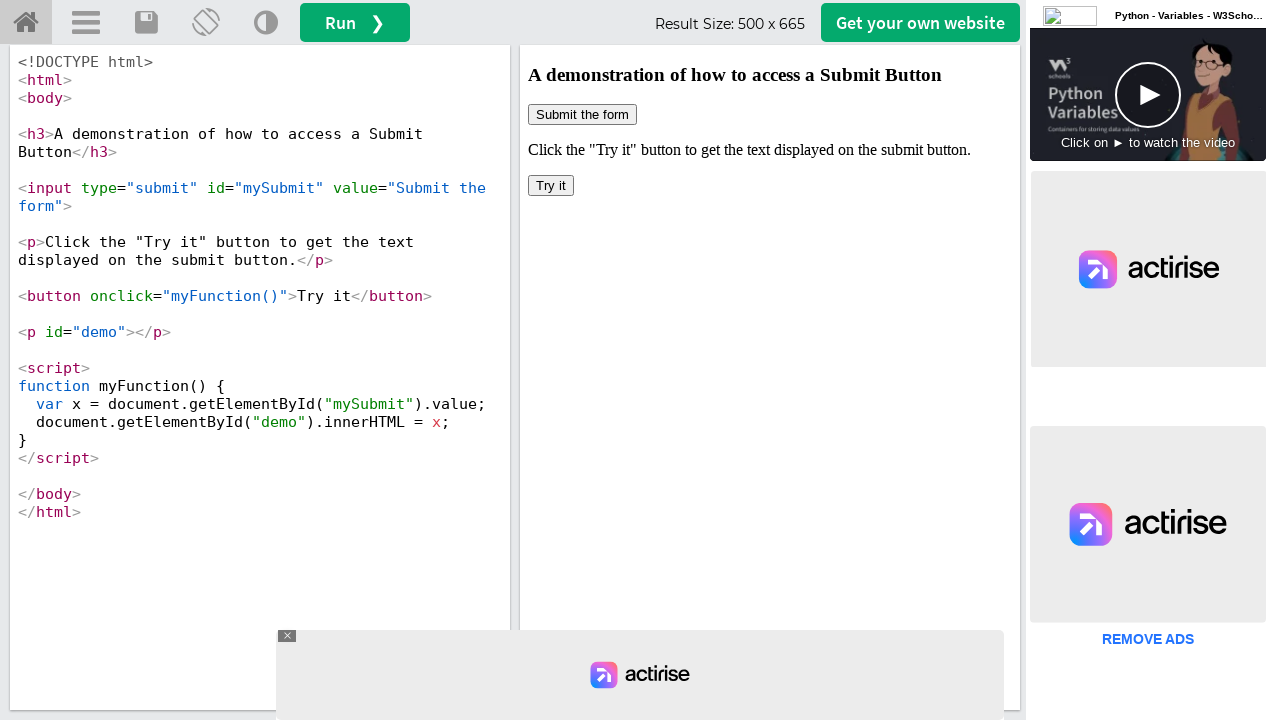

Executed myFunction() within iframe context
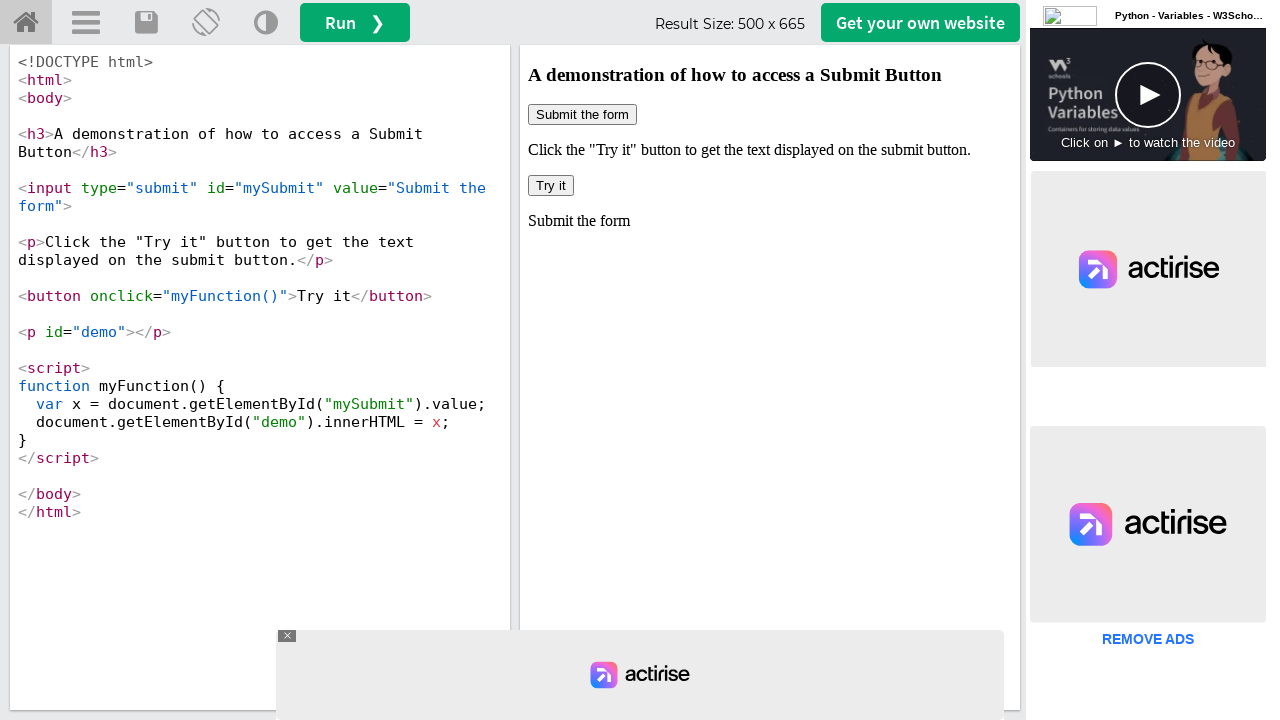

Highlighted submit button with 3px solid red border using CSS
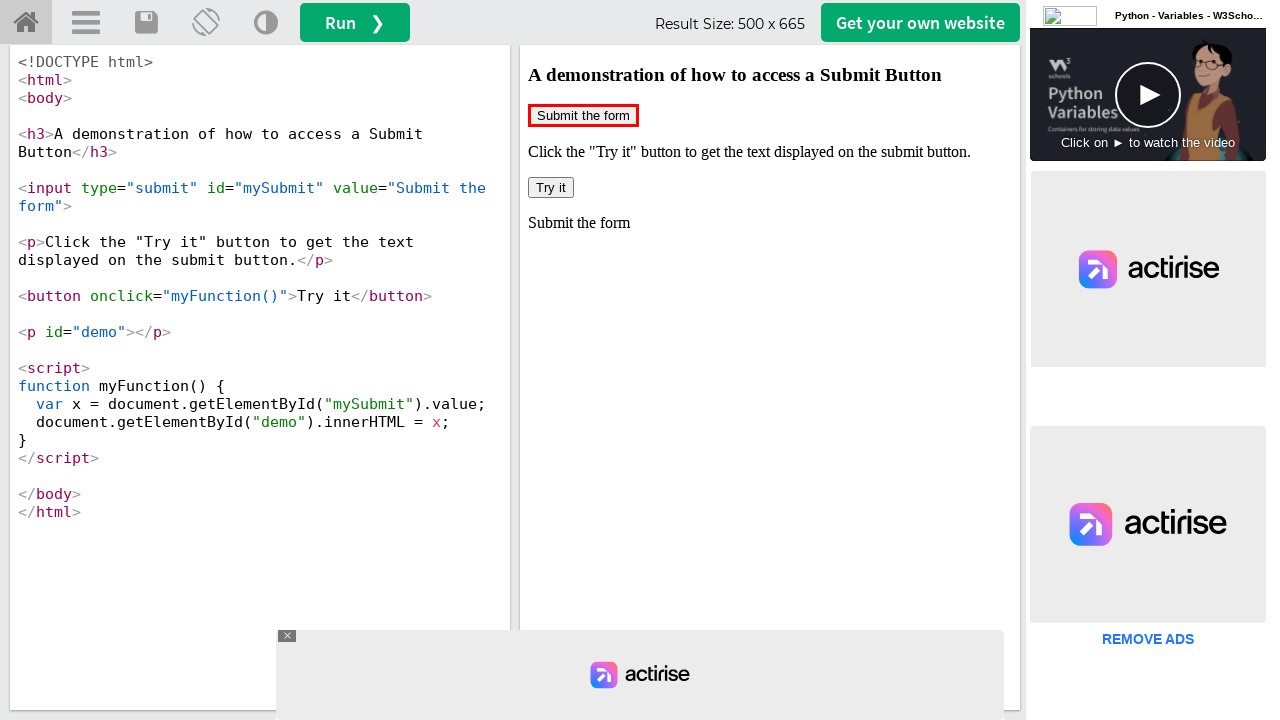

Waited 1000ms to observe highlighting effect
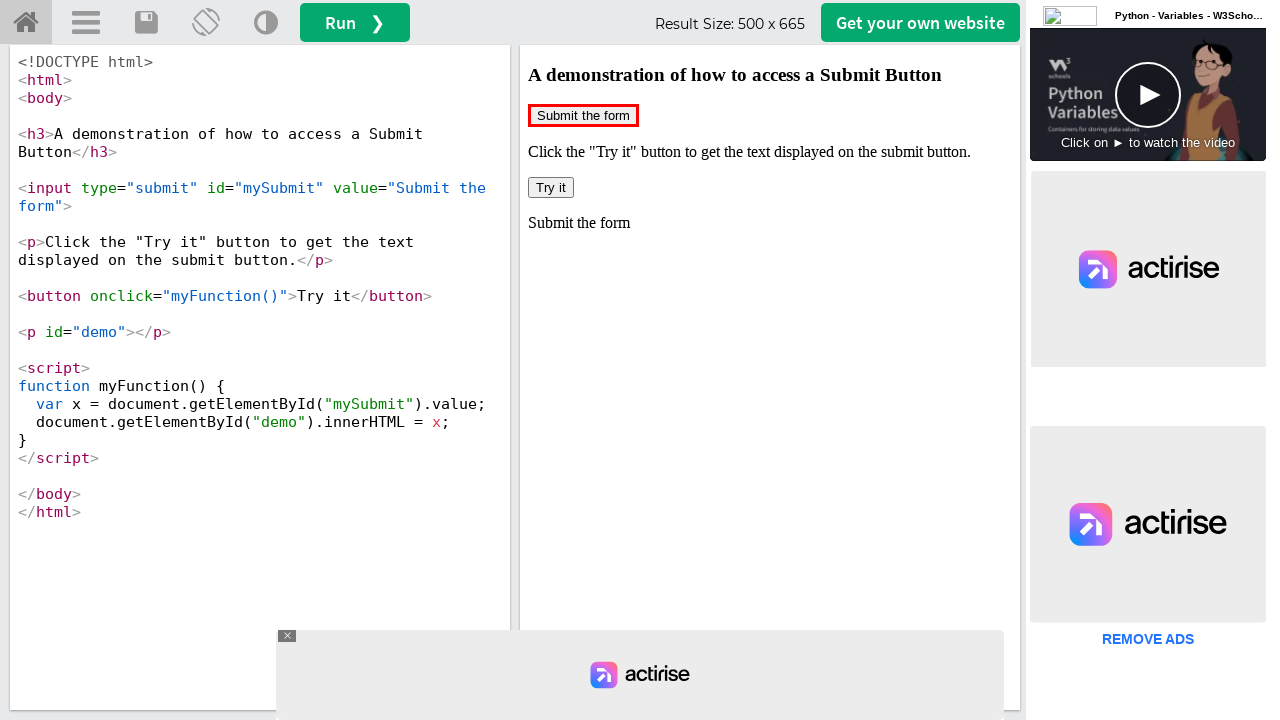

Located all iframes on page - found 7 total
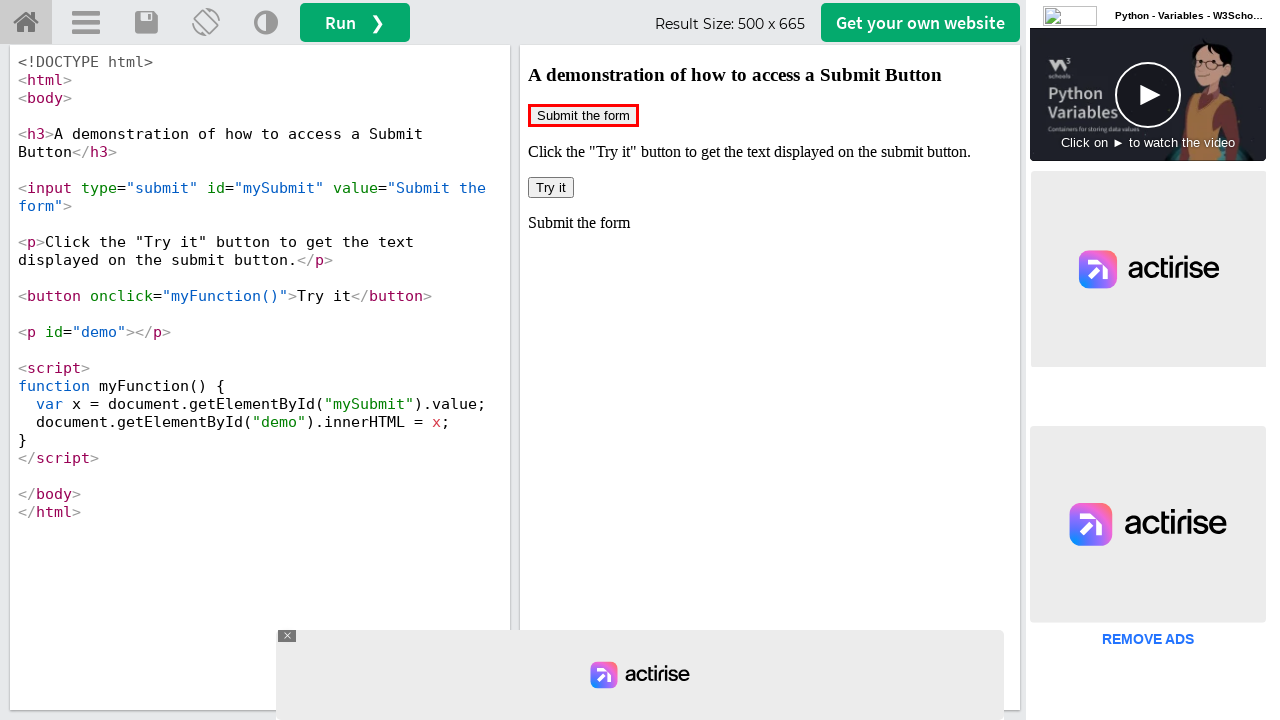

Retrieved iframe id attribute: 'iframeResult'
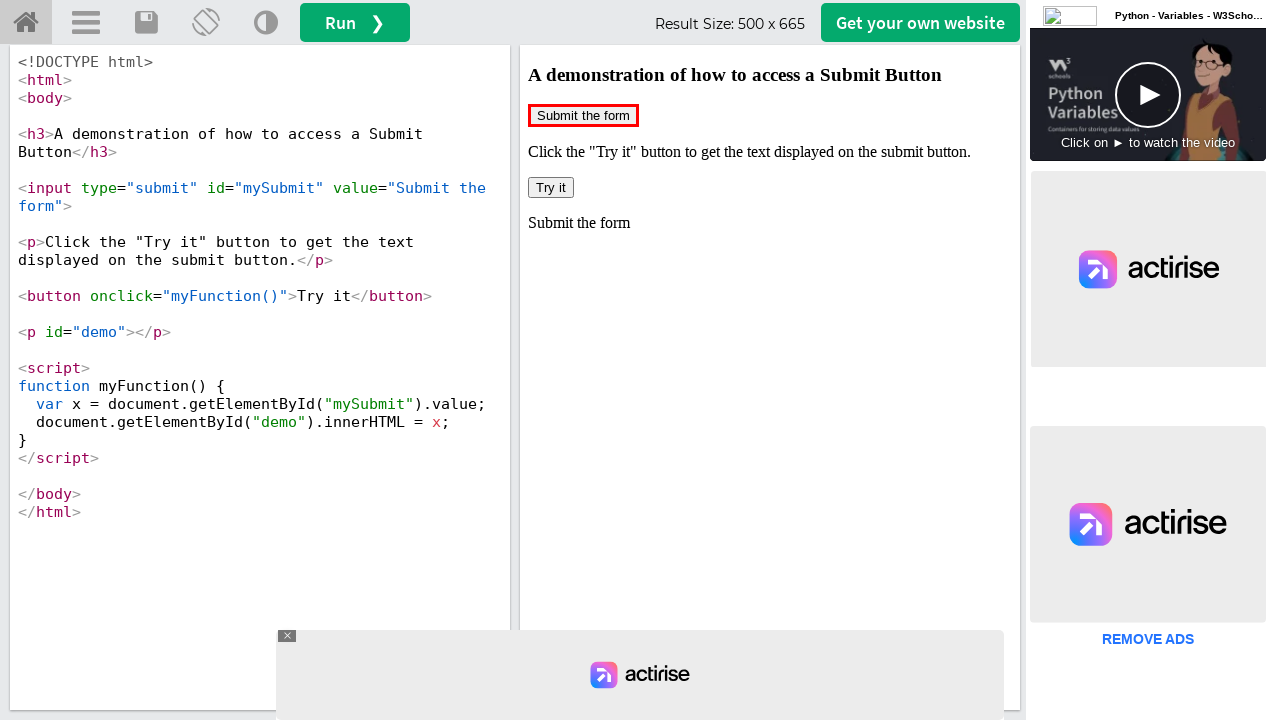

Retrieved iframe id attribute: 'None'
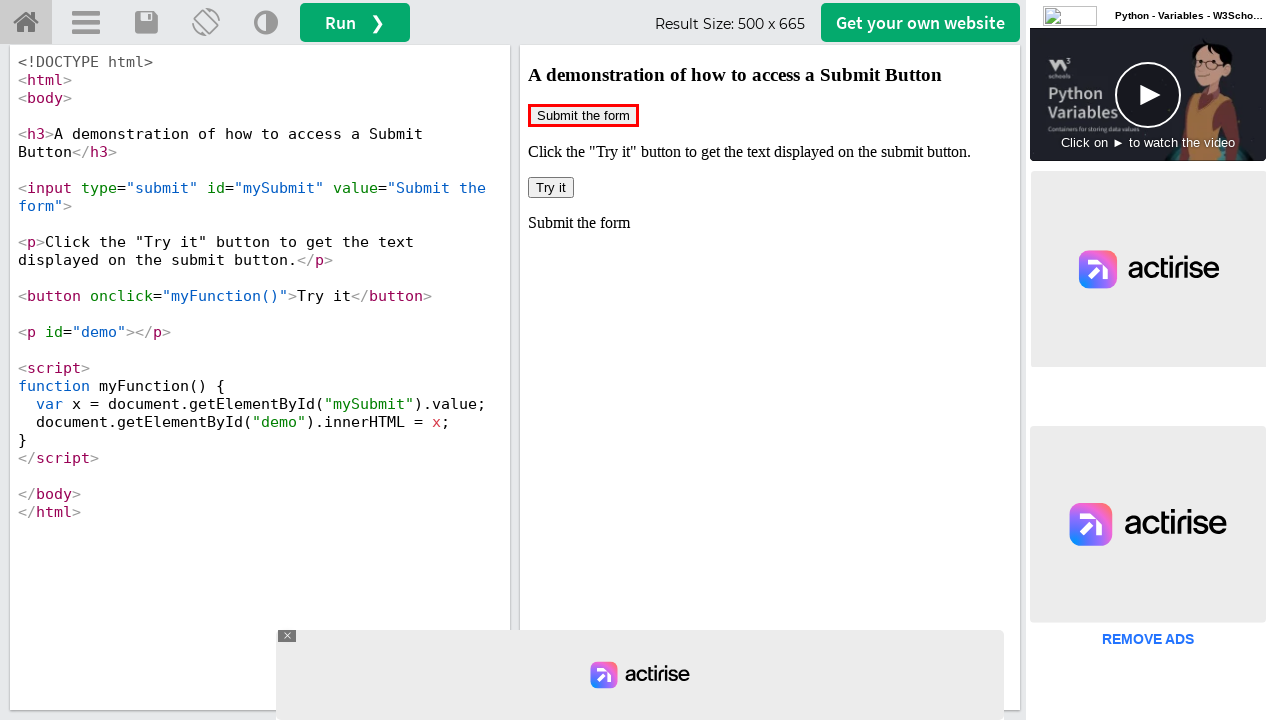

Retrieved iframe id attribute: 'None'
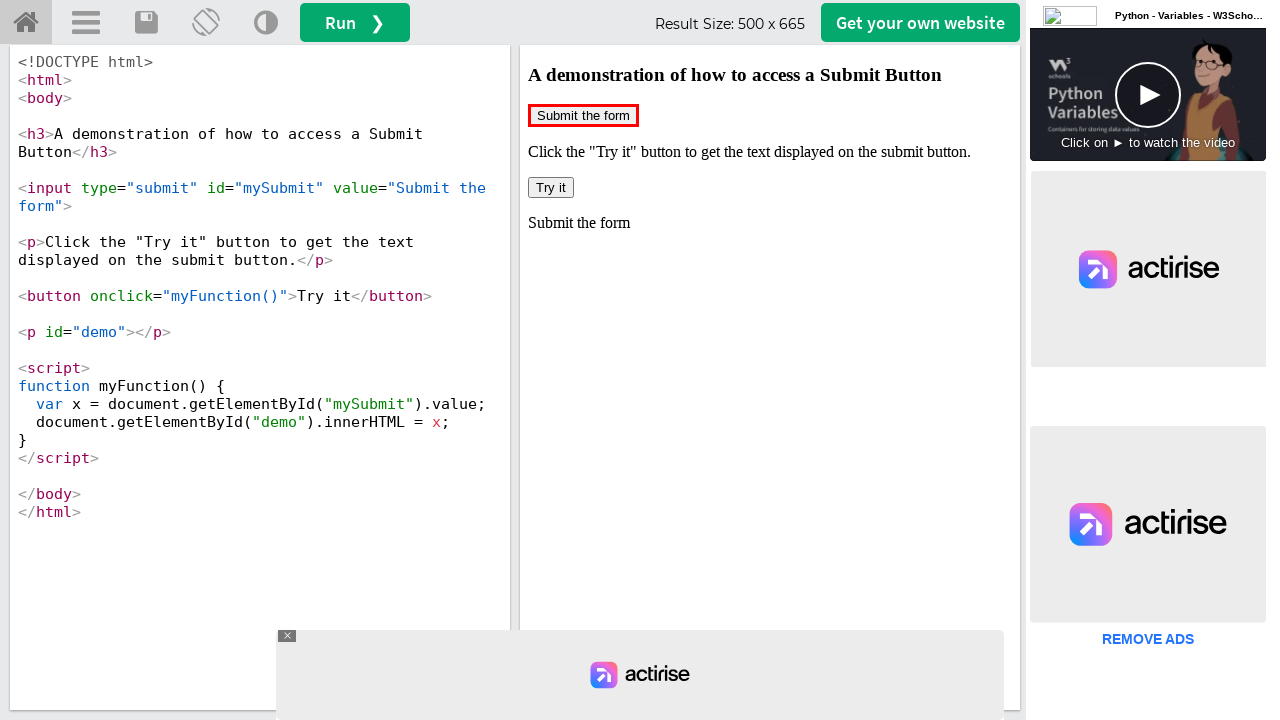

Retrieved iframe id attribute: 'None'
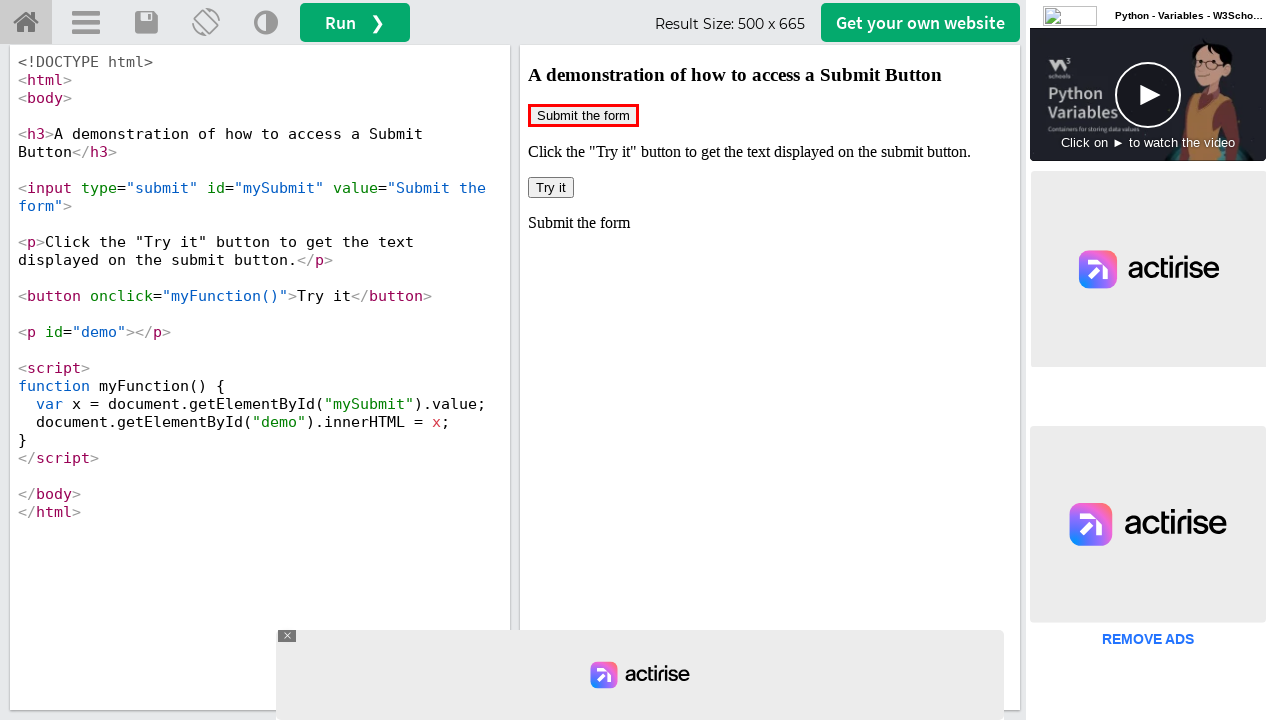

Retrieved iframe id attribute: 'None'
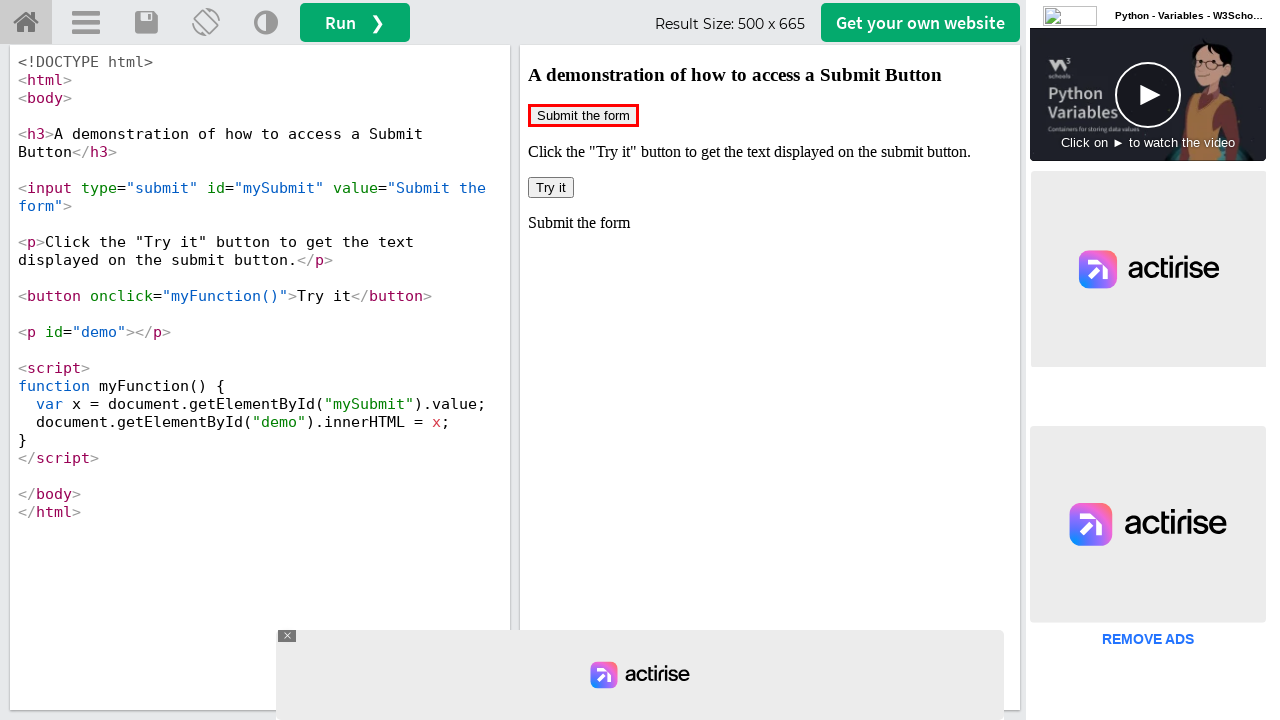

Retrieved iframe id attribute: 'None'
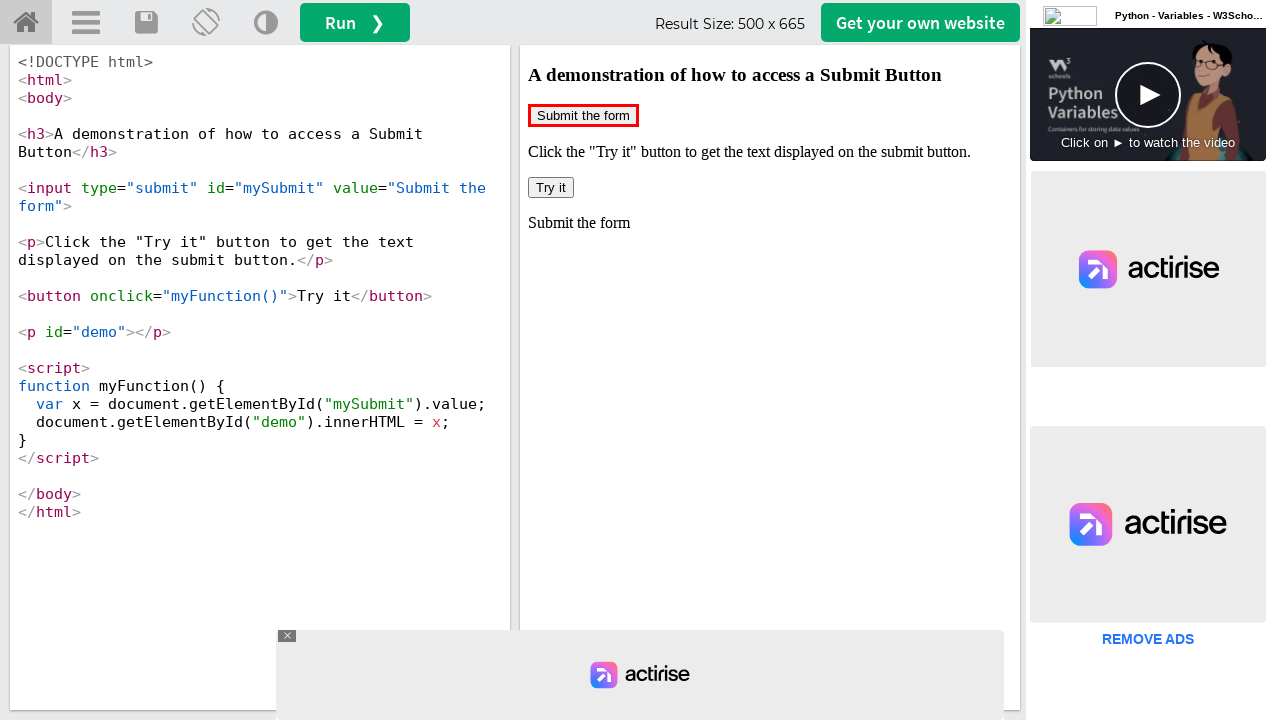

Retrieved iframe id attribute: '14358d9ceebf9f'
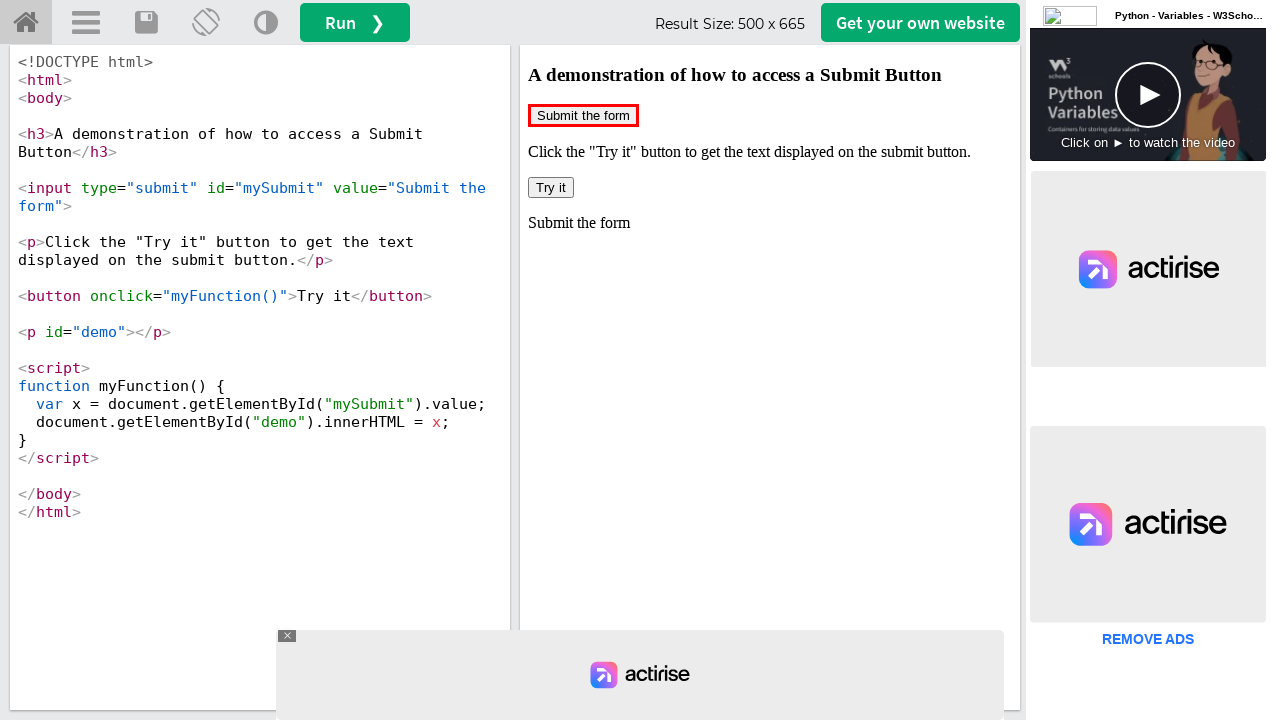

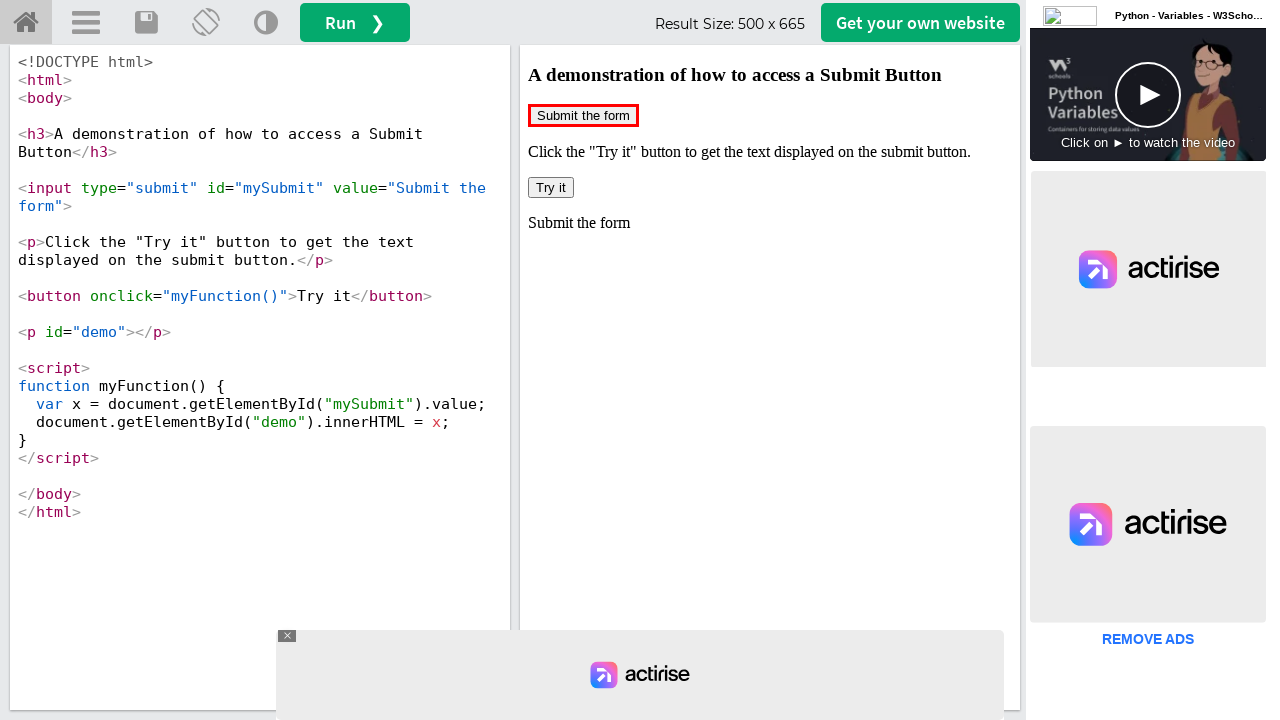